Tests page scrolling functionality by scrolling in different directions (right and down, left and down, then up) using JavaScript execution to verify scroll behavior works correctly.

Starting URL: https://omayo.blogspot.com/

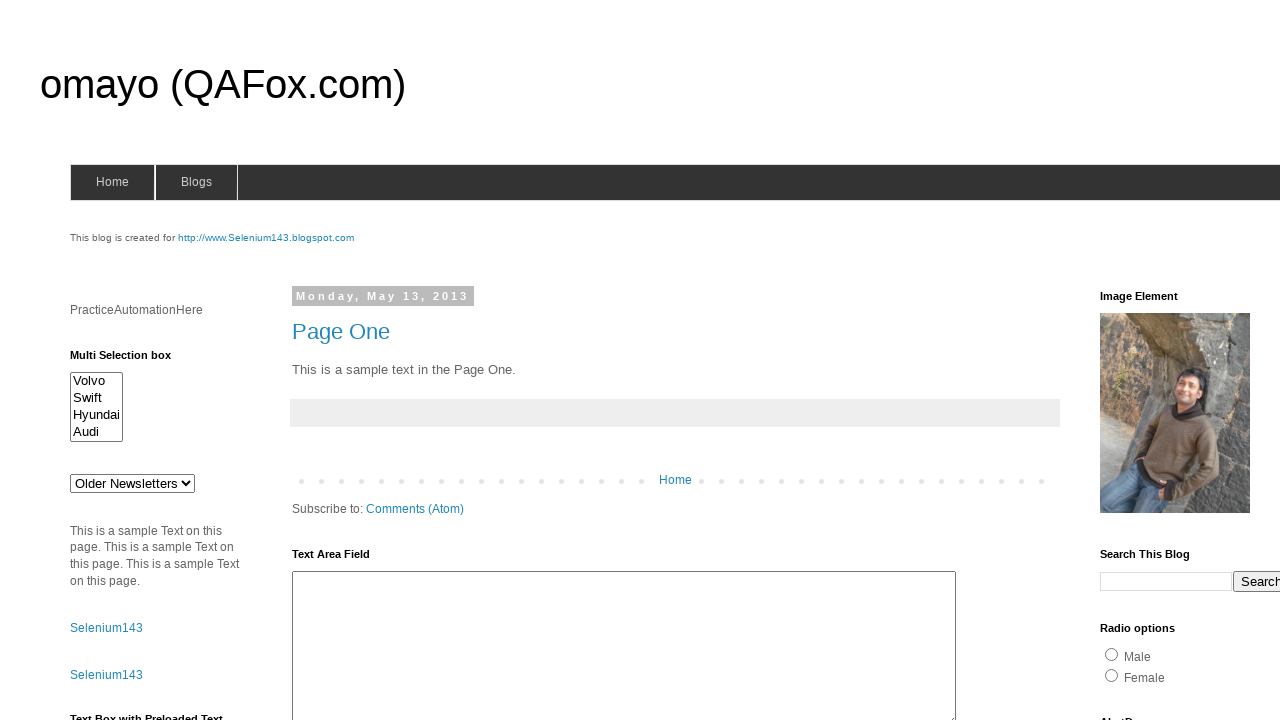

Scrolled 400 pixels right and 1000 pixels down
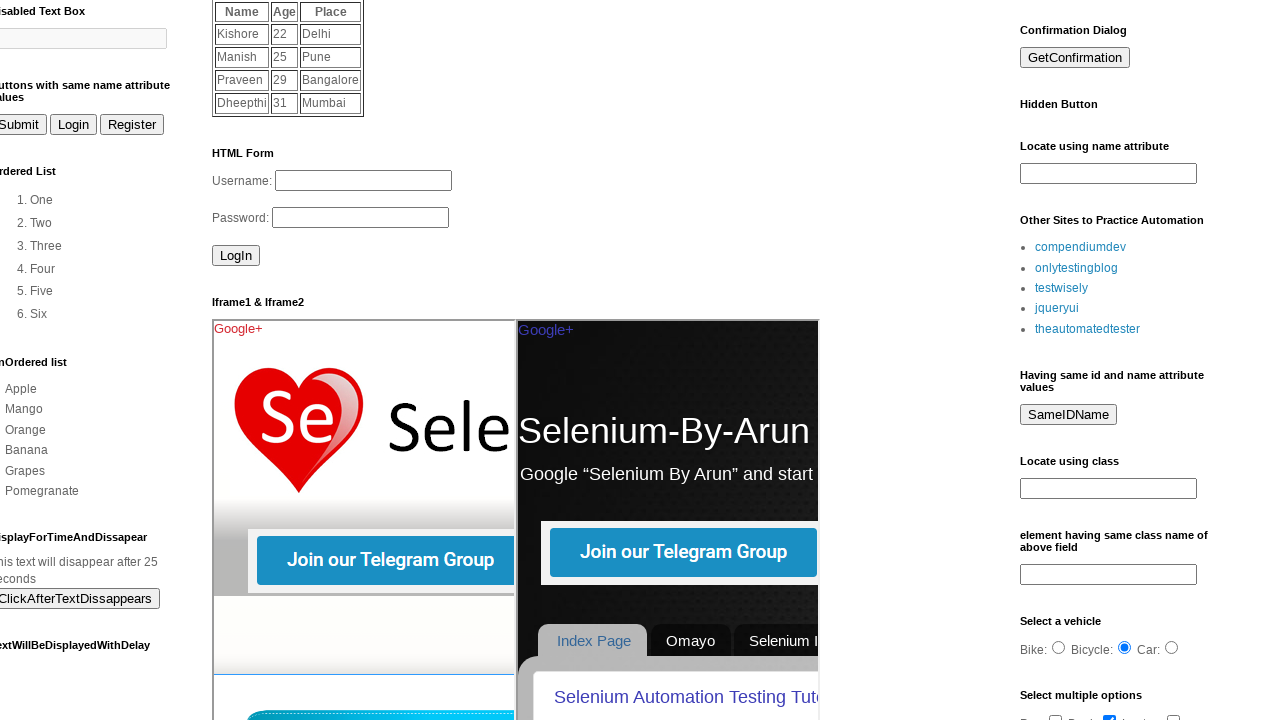

Waited 1000ms after initial scroll
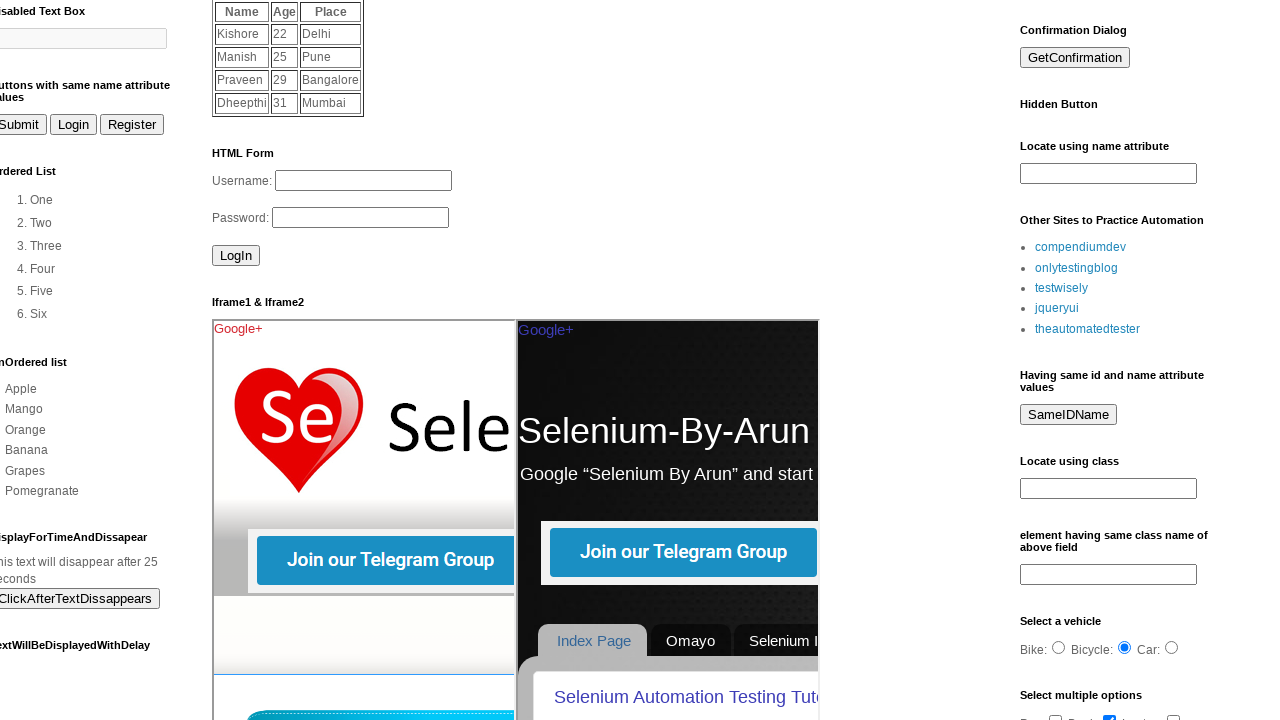

Scrolled 150 pixels left and 300 pixels down
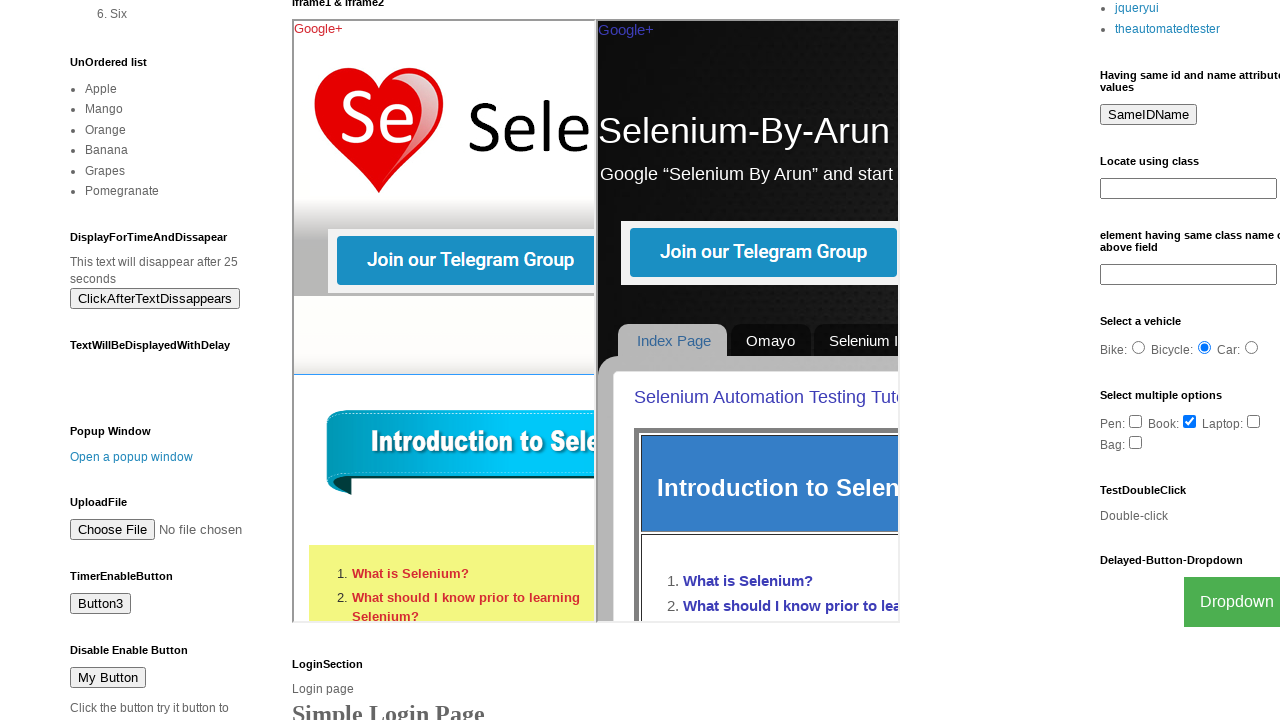

Waited 1000ms after second scroll
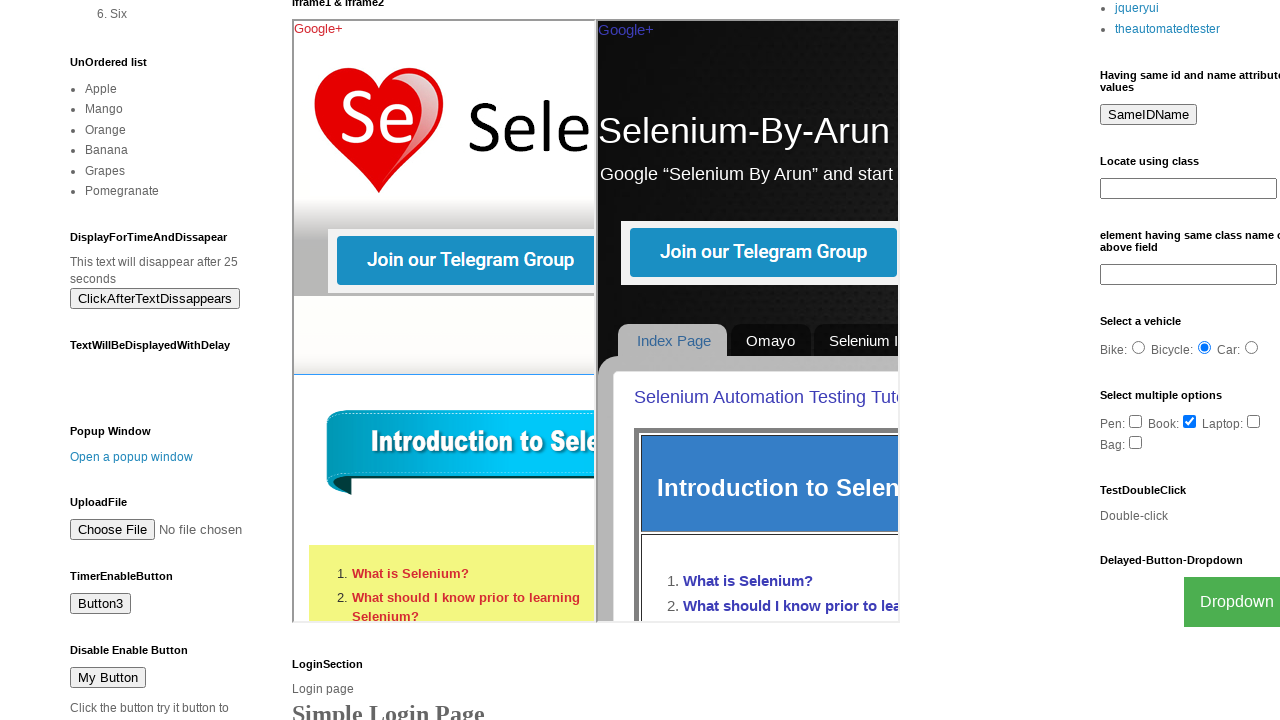

Scrolled 650 pixels up with no horizontal movement
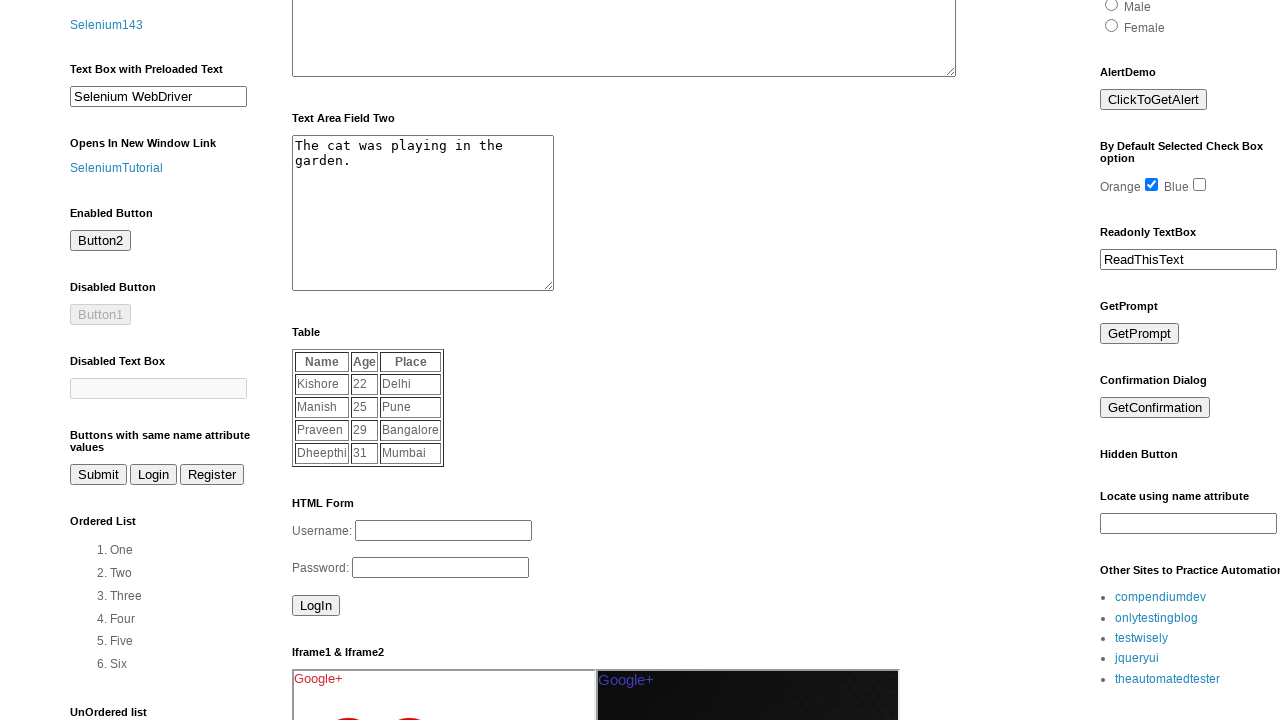

Waited 1000ms after final scroll
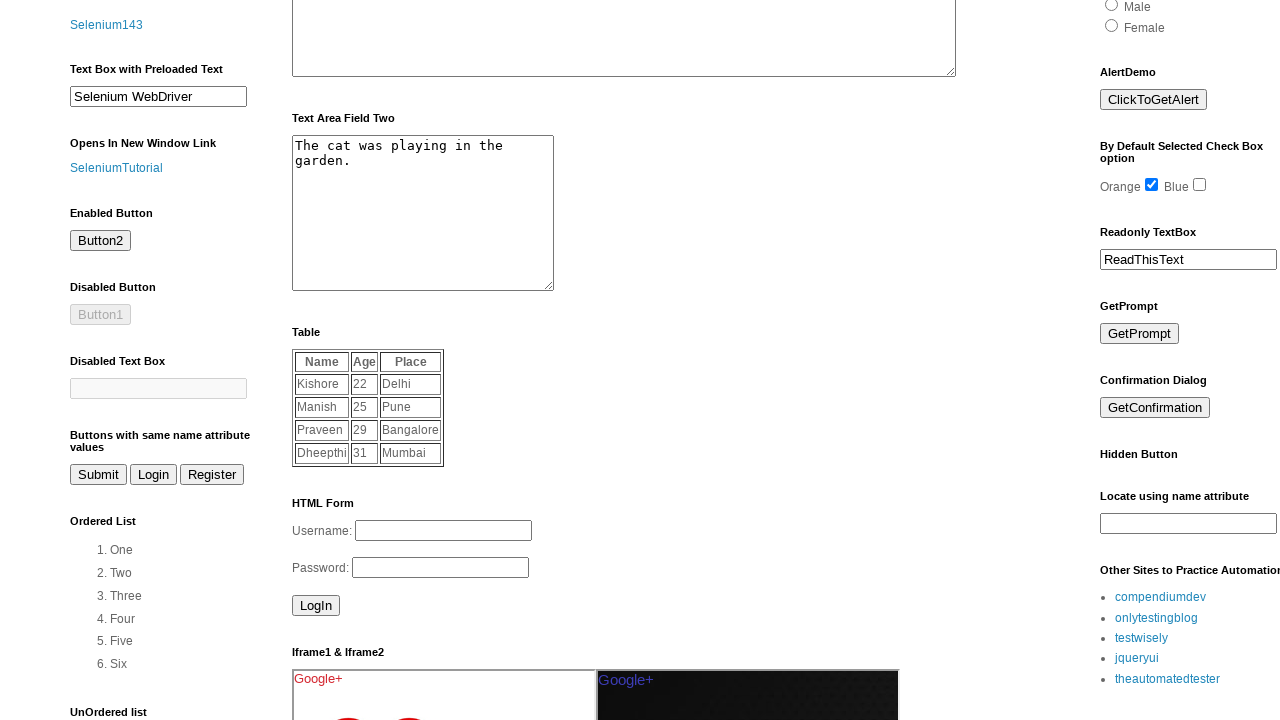

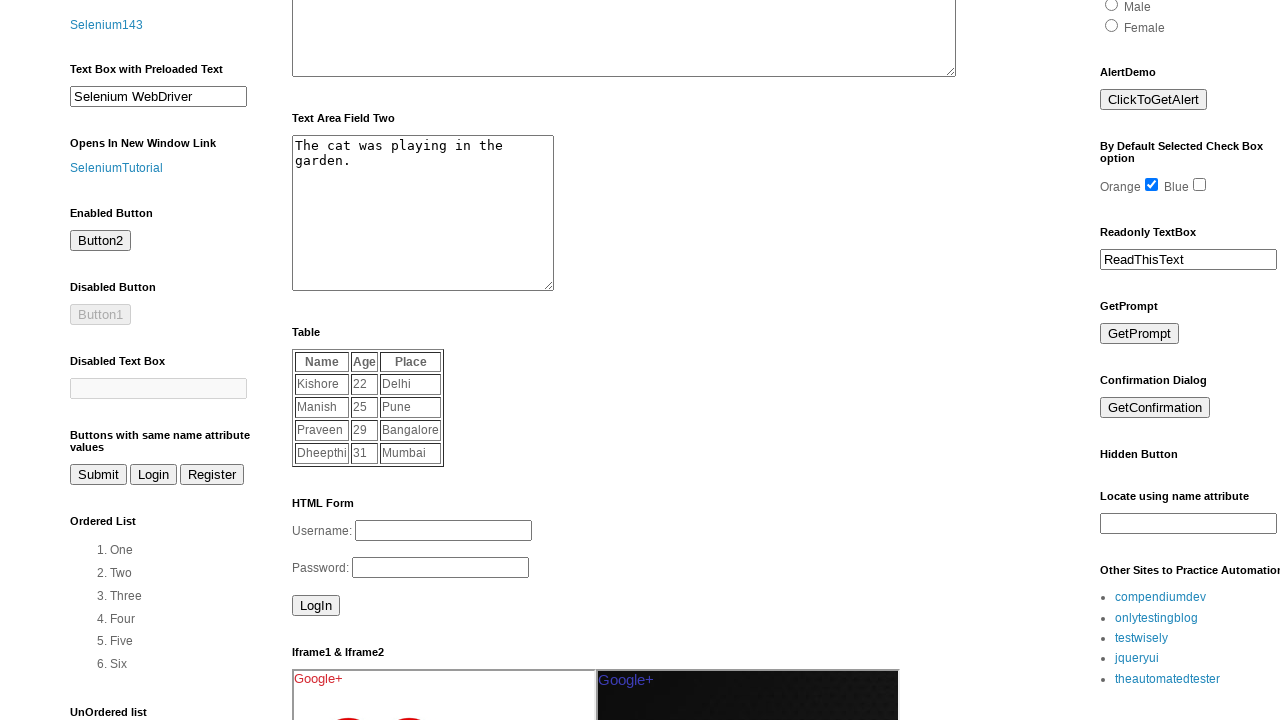